Tests alert handling by entering a name and triggering an alert, then accepting it

Starting URL: https://rahulshettyacademy.com/AutomationPractice/

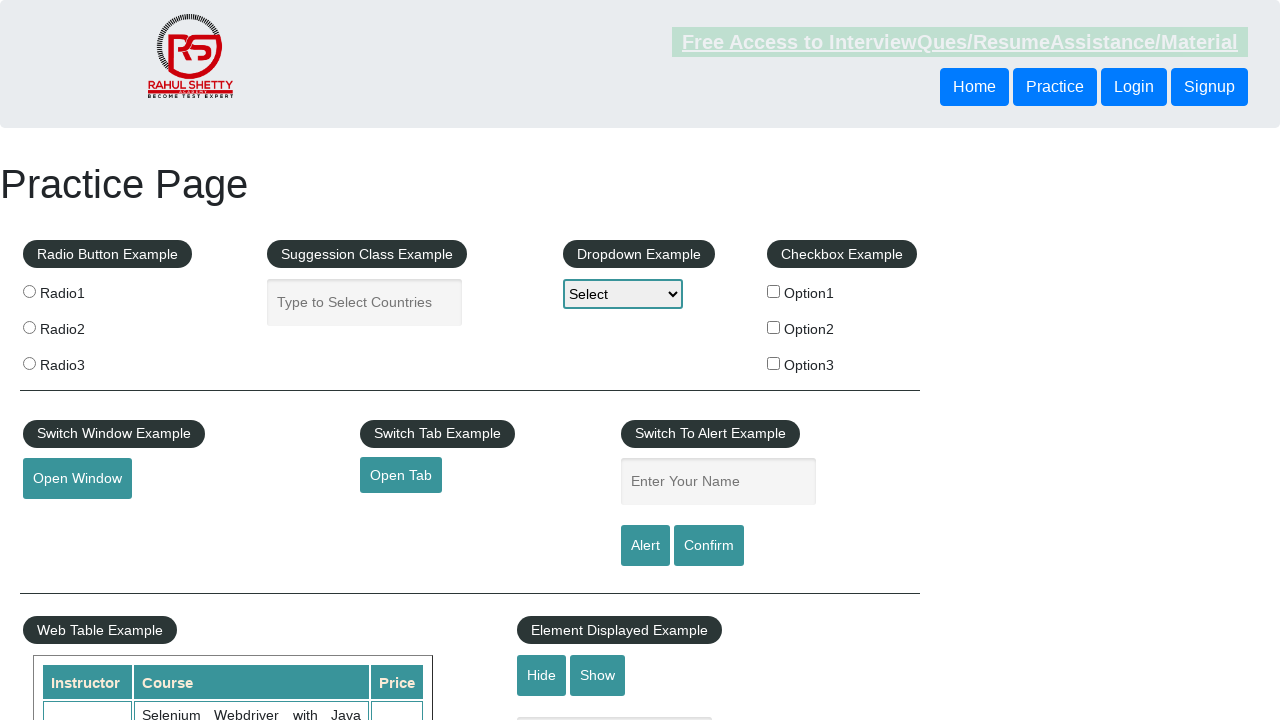

Entered 'TestUser123' in the name input field on #name
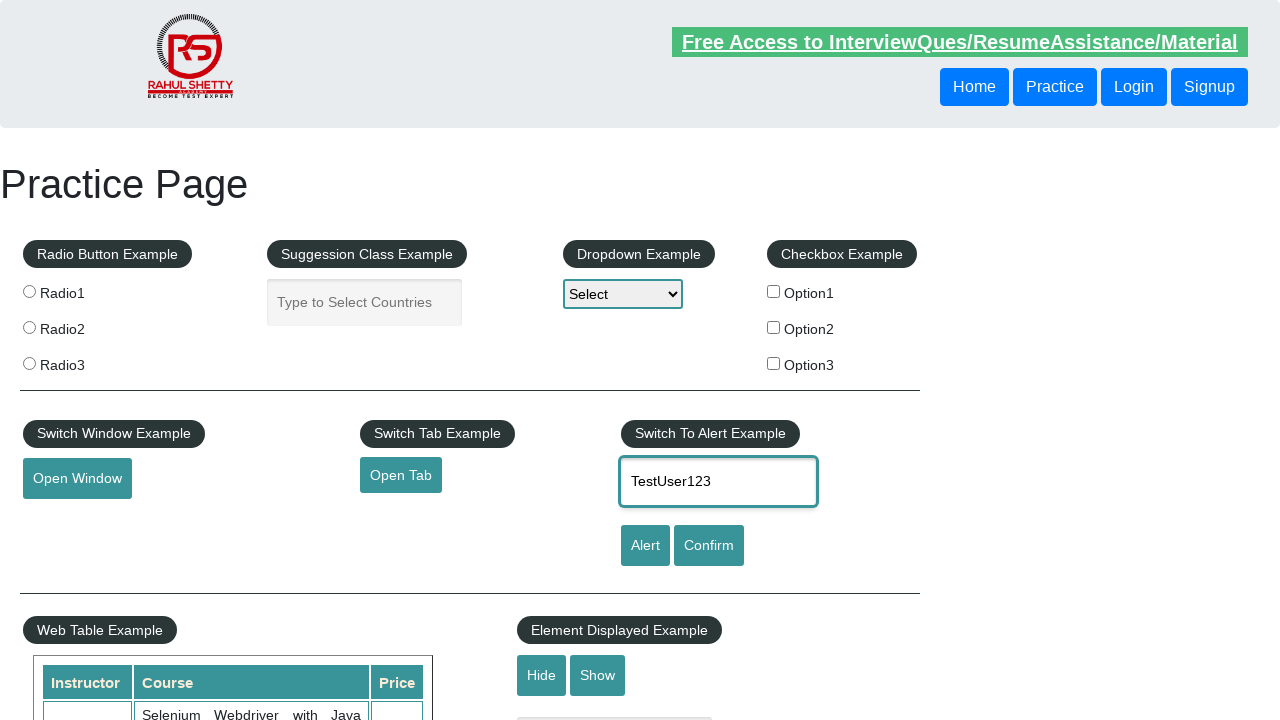

Set up alert dialog handler to accept alerts
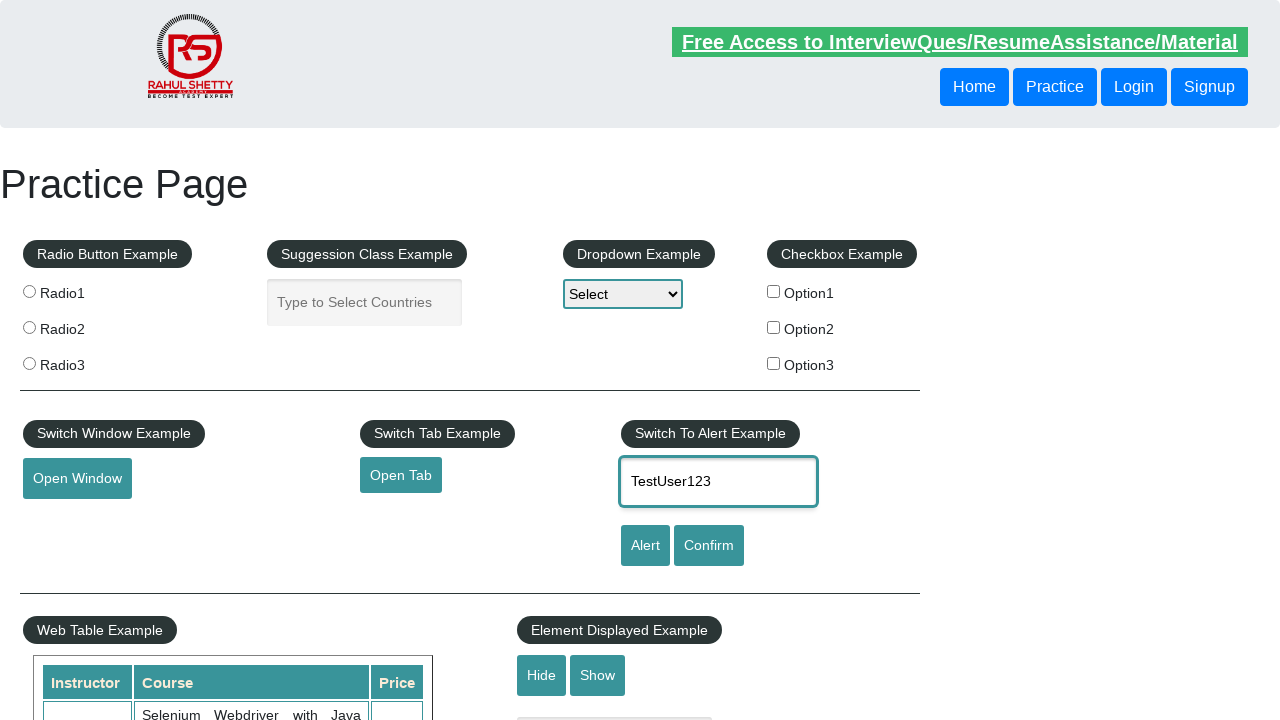

Clicked alert button to trigger the alert at (645, 546) on #alertbtn
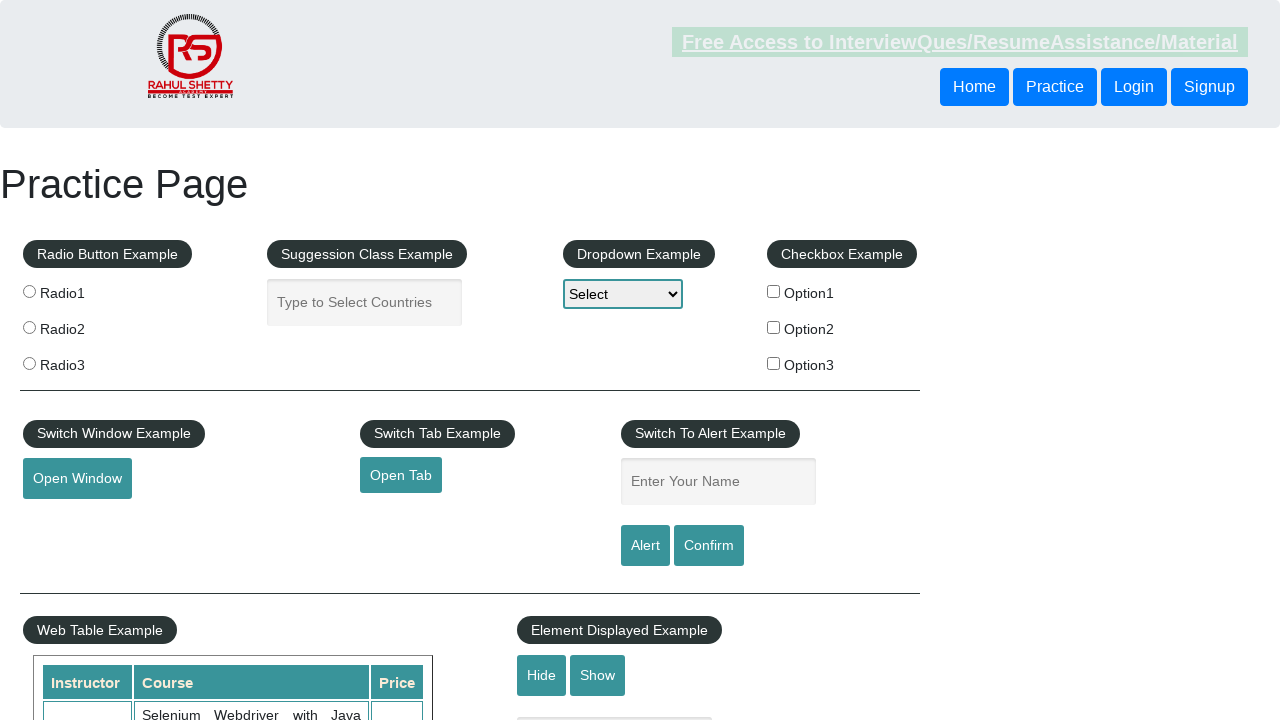

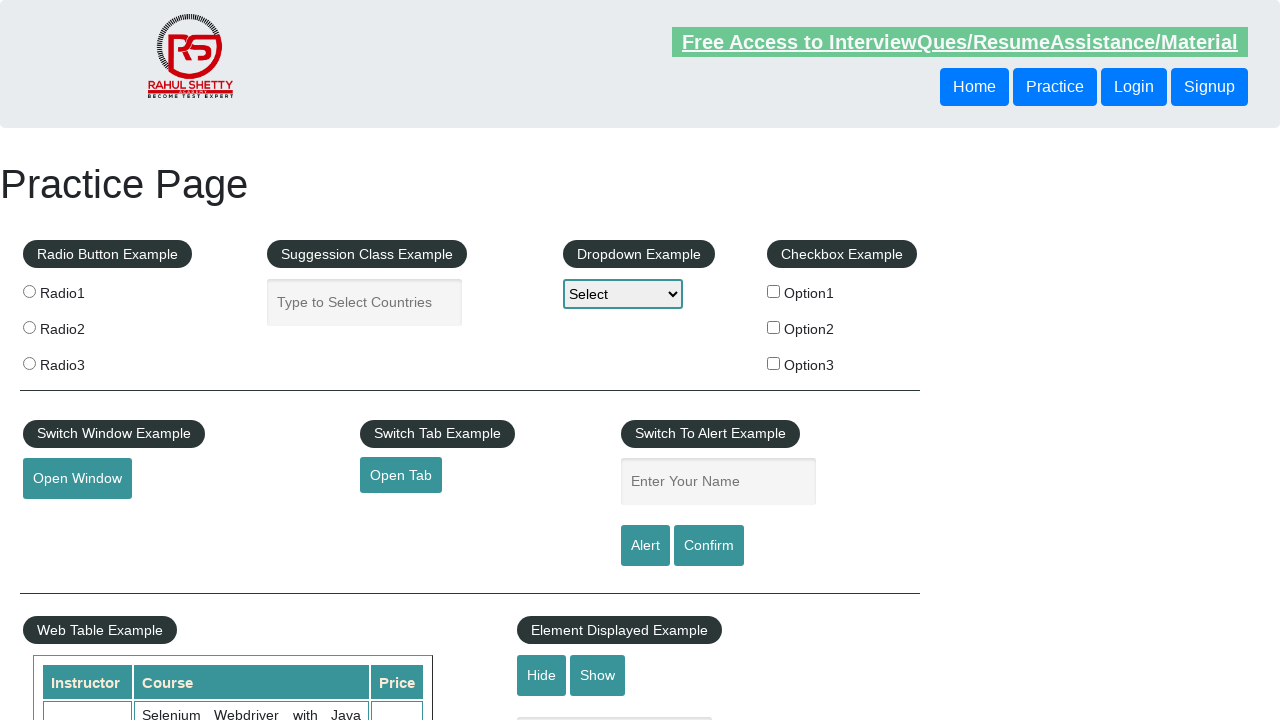